Tests custom dropdown selection by clicking the number dropdown and selecting "12" option from the jQuery UI selectmenu demo.

Starting URL: https://jqueryui.com/resources/demos/selectmenu/default.html

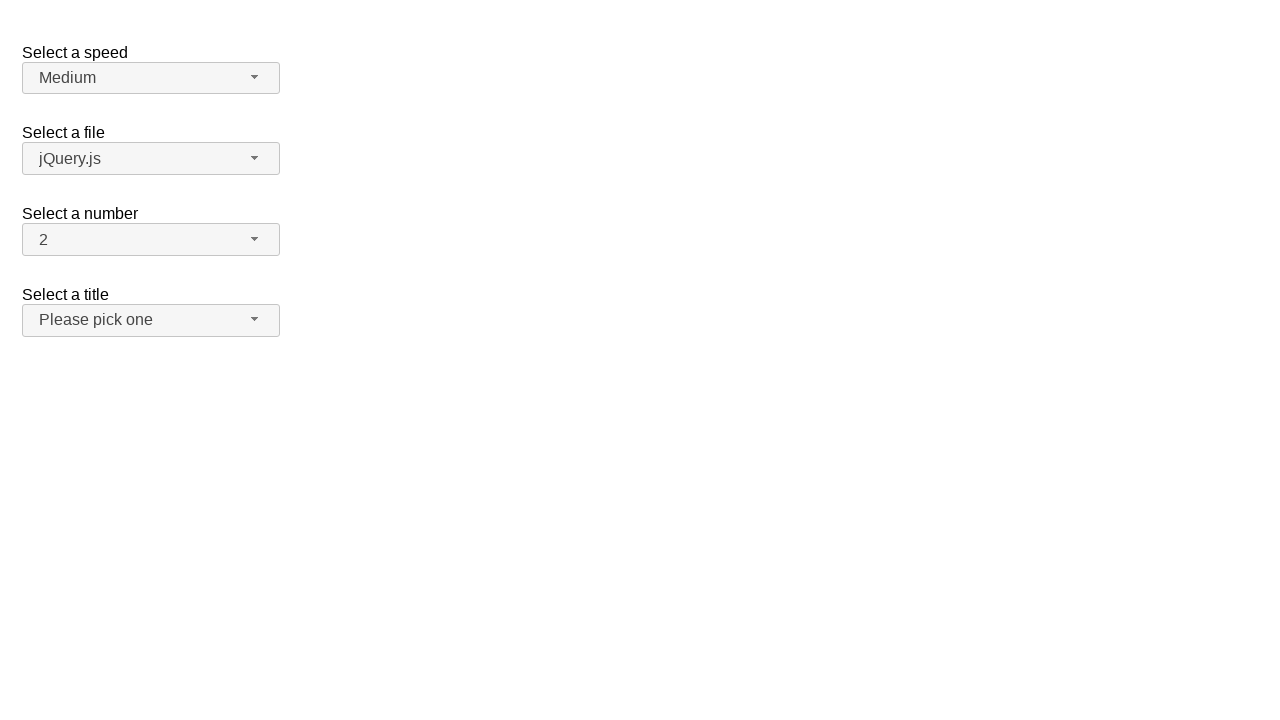

Clicked number dropdown button to open it at (151, 240) on xpath=//span[@id='number-button']
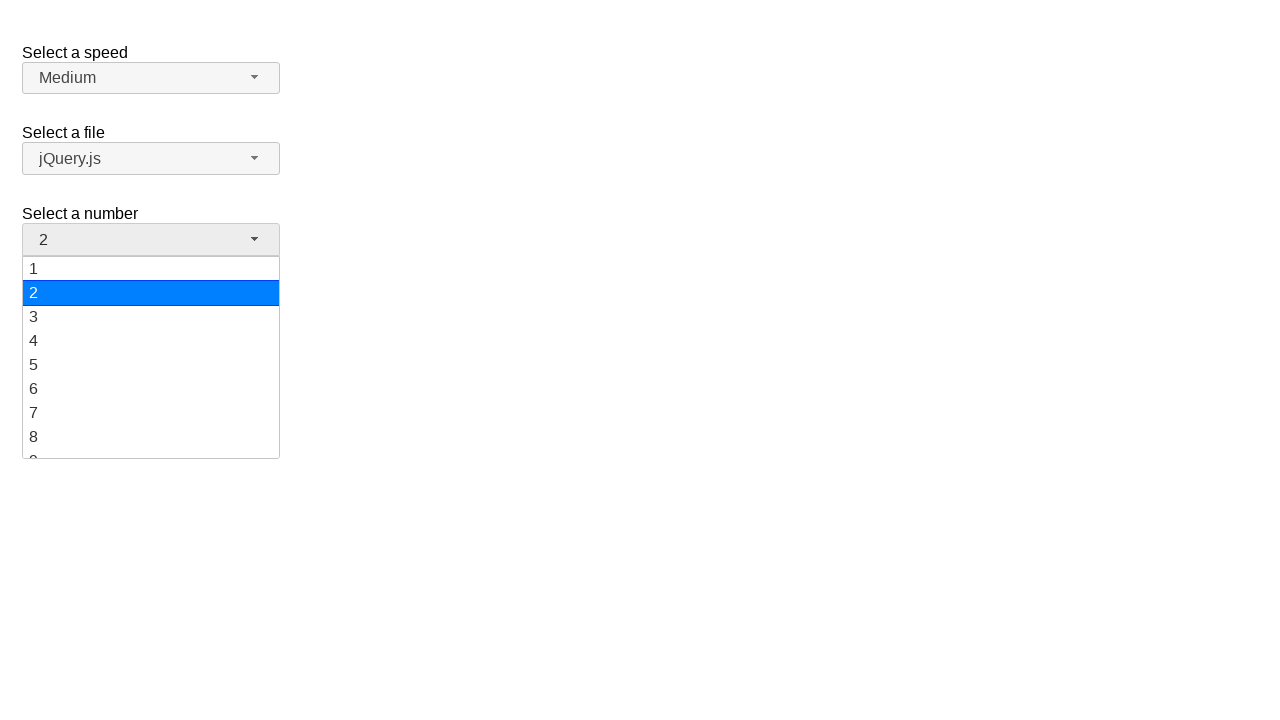

Dropdown menu appeared
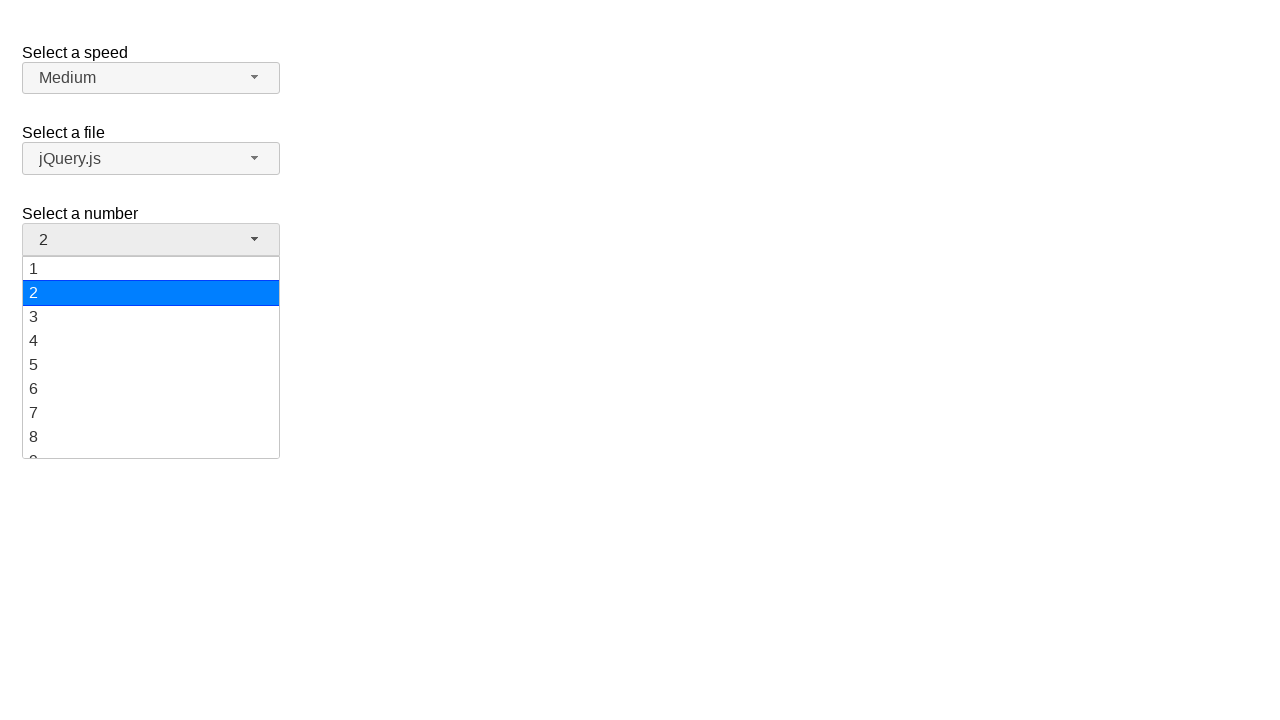

Selected '12' option from dropdown menu at (151, 357) on xpath=//ul[@id='number-menu']//div[text()='12']
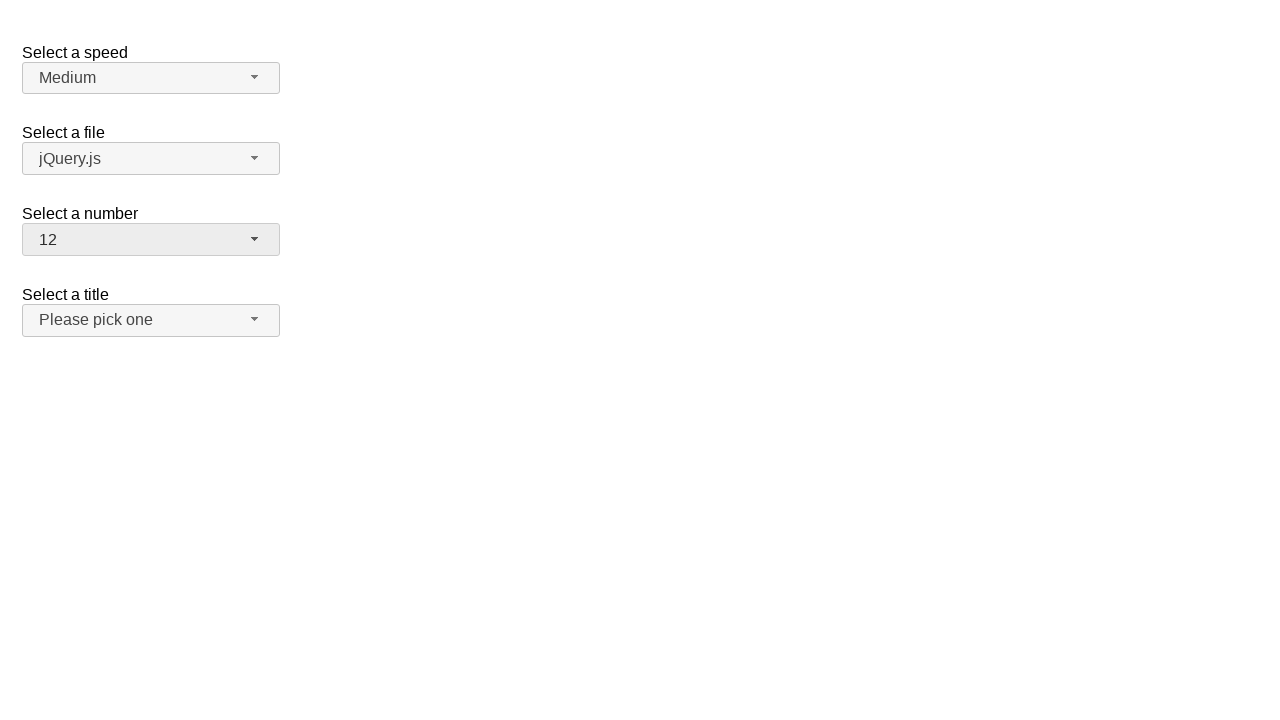

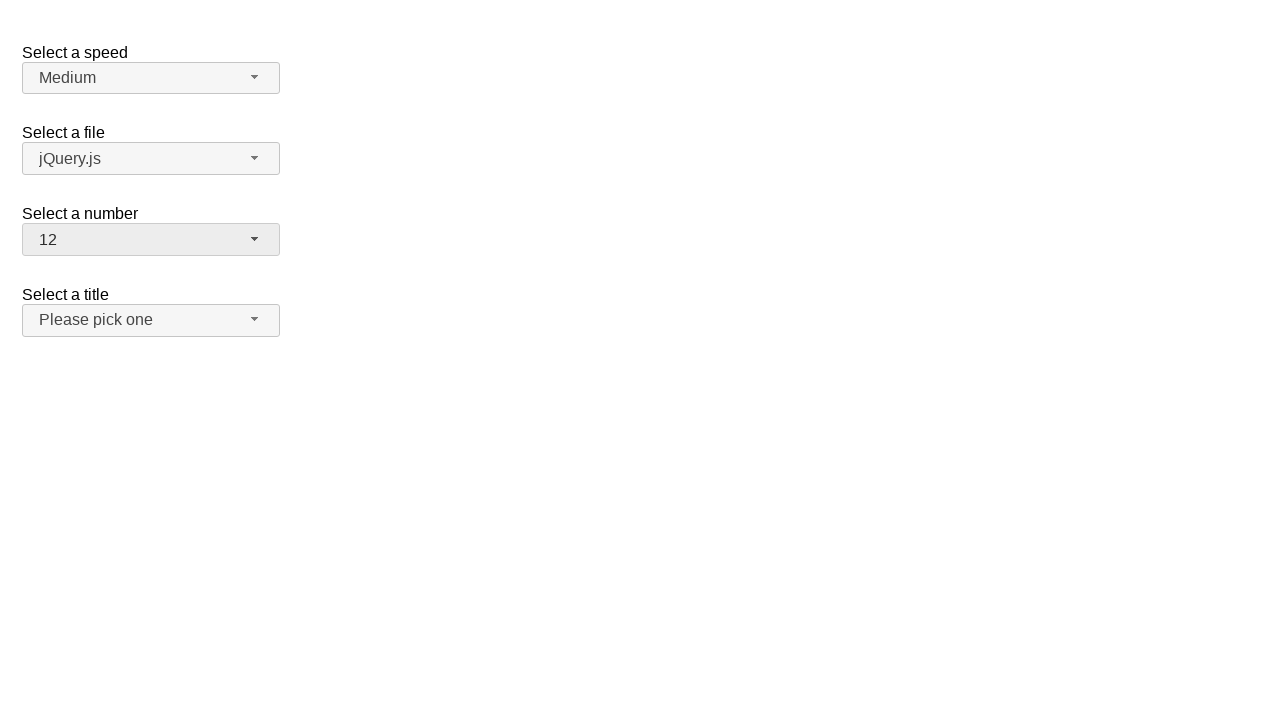